Tests a lab report signup form by filling in first name, last name, and email fields, then submitting the form.

Starting URL: http://secure-retreat-92358.herokuapp.com

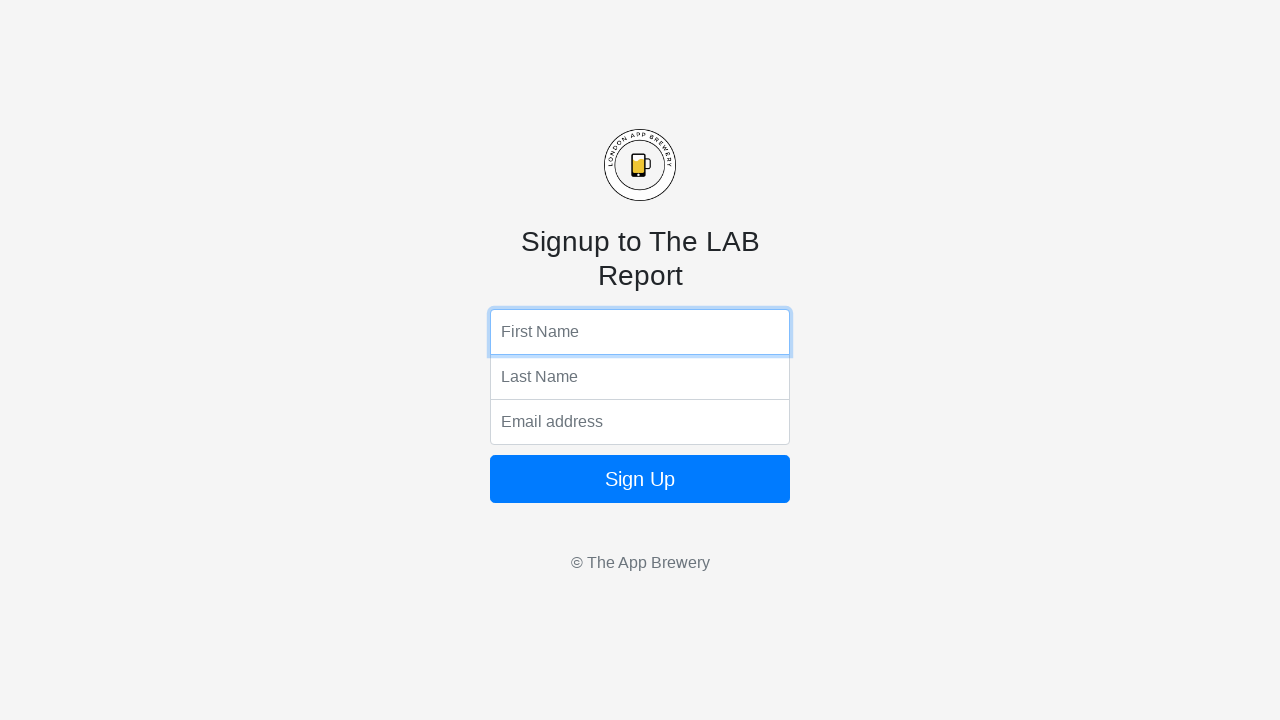

Filled first name field with 'Jordan' on input[name='fName']
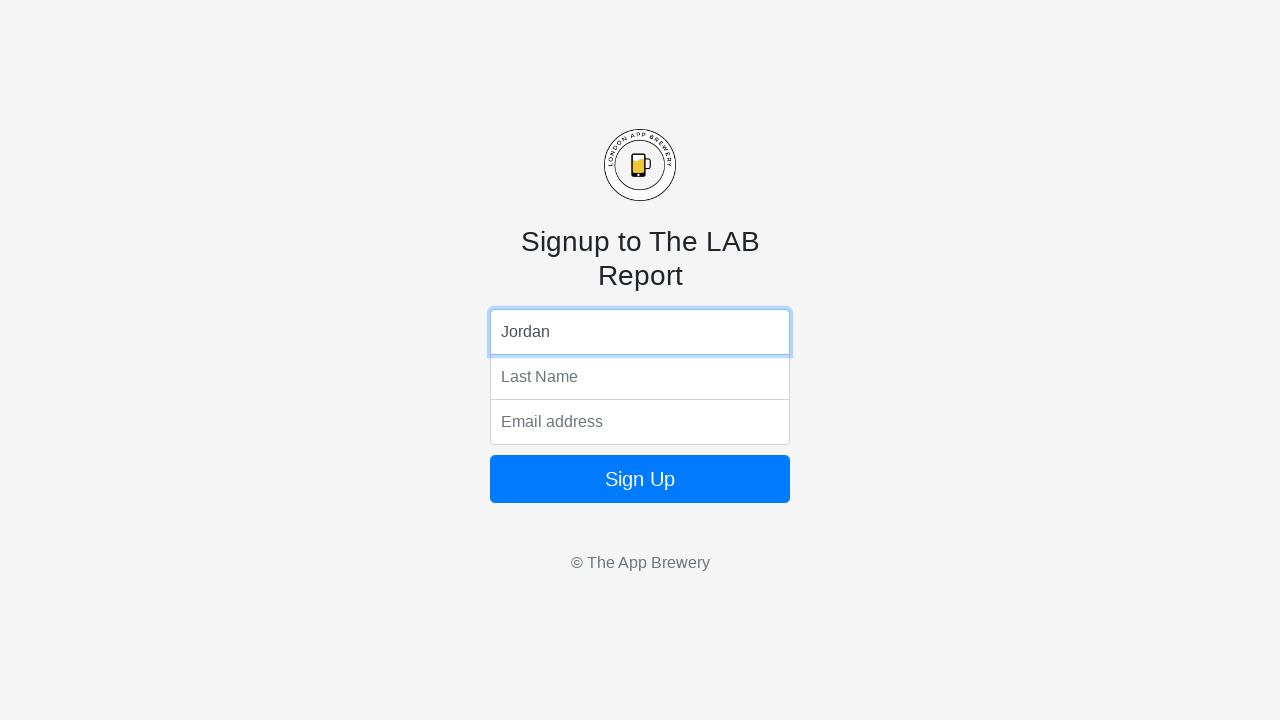

Filled last name field with 'Mitchell' on input[name='lName']
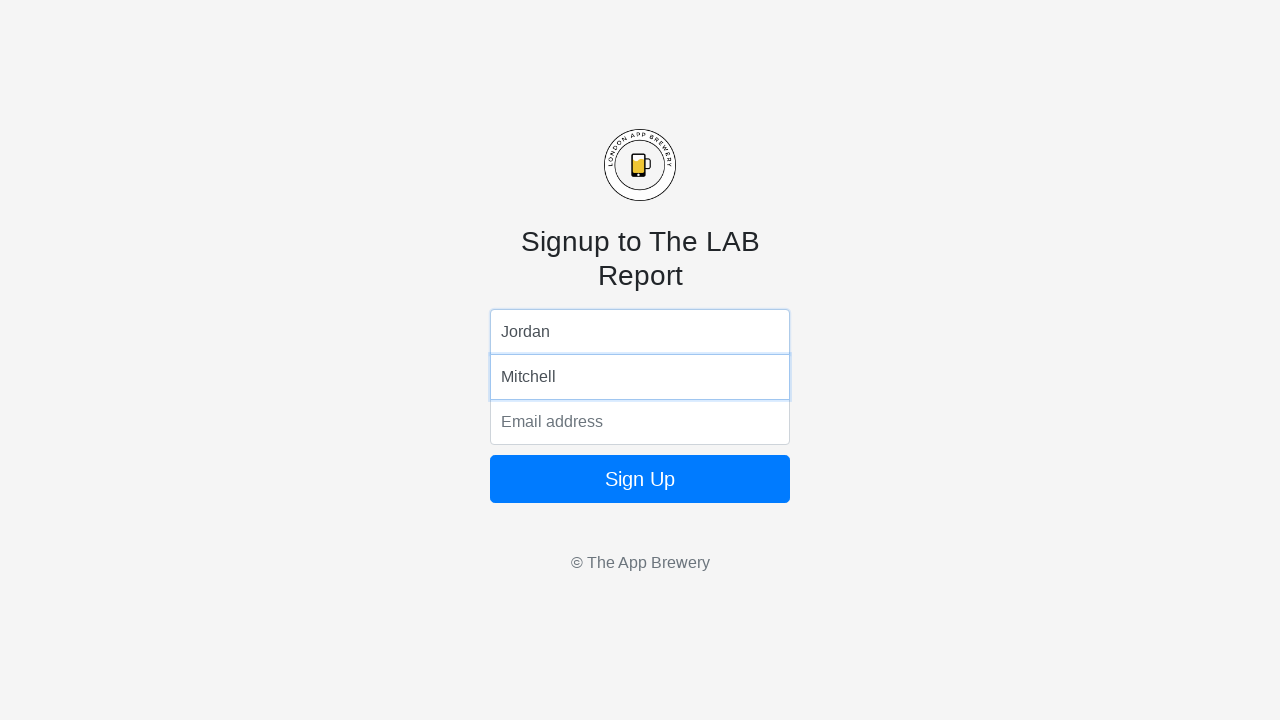

Filled email field with 'jordan.mitchell@example.com' on input[name='email']
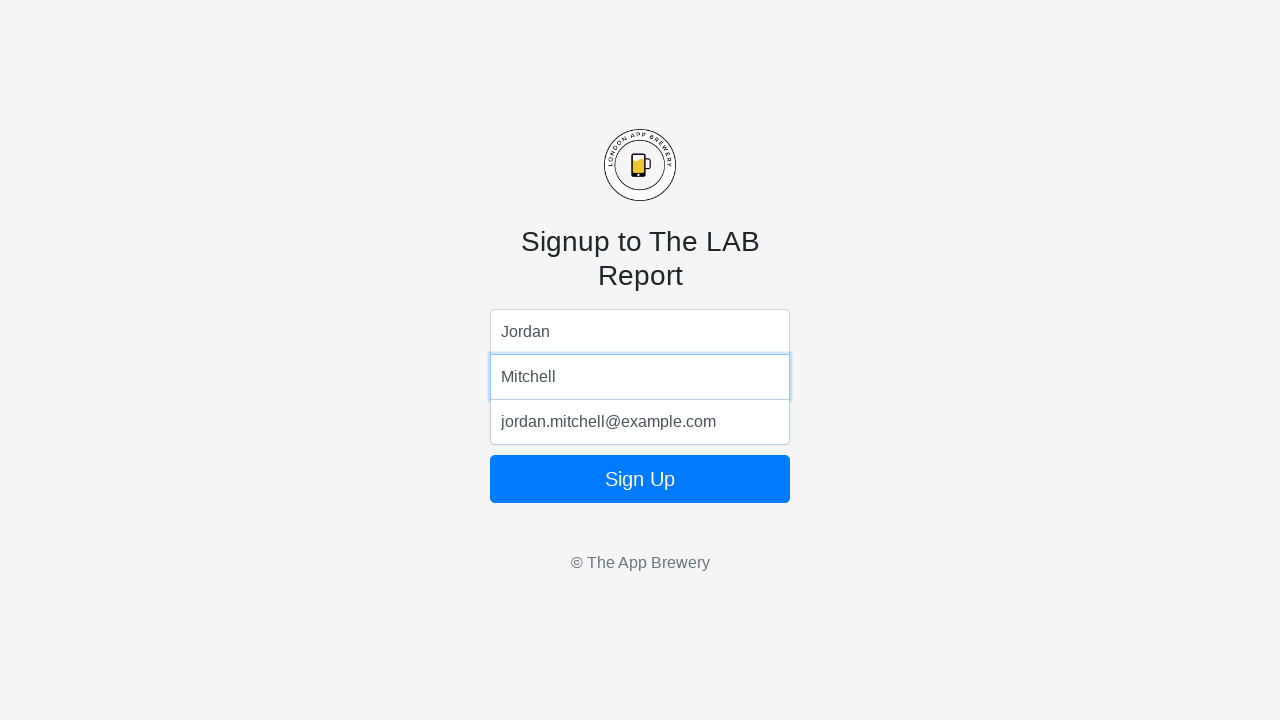

Clicked submit button to submit lab report signup form at (640, 479) on form button
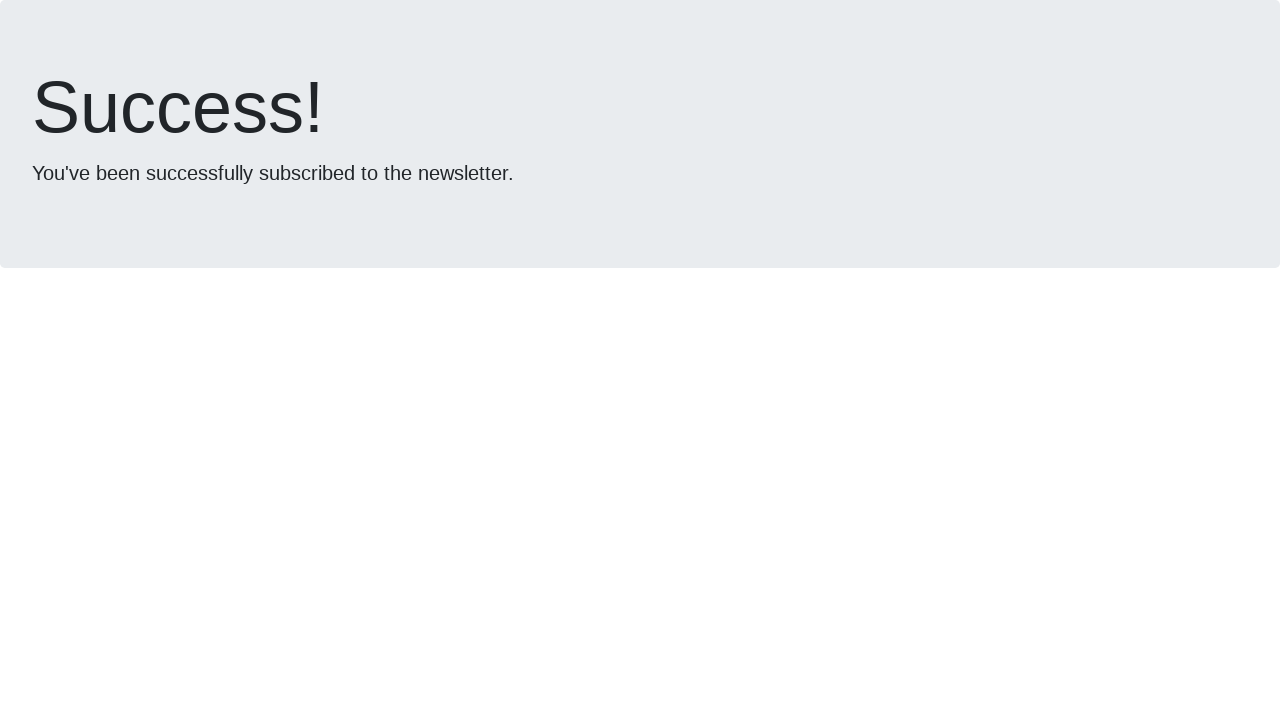

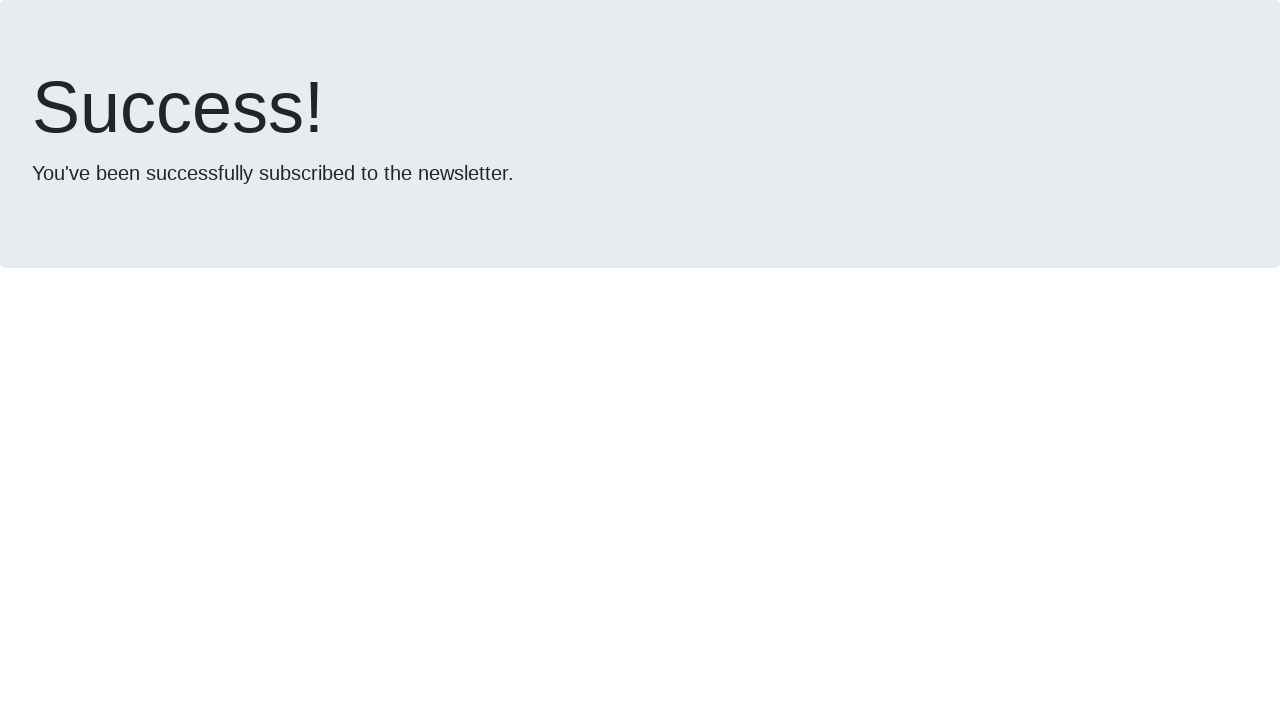